Tests that numeric characters can be entered into a number input field

Starting URL: http://the-internet.herokuapp.com/inputs

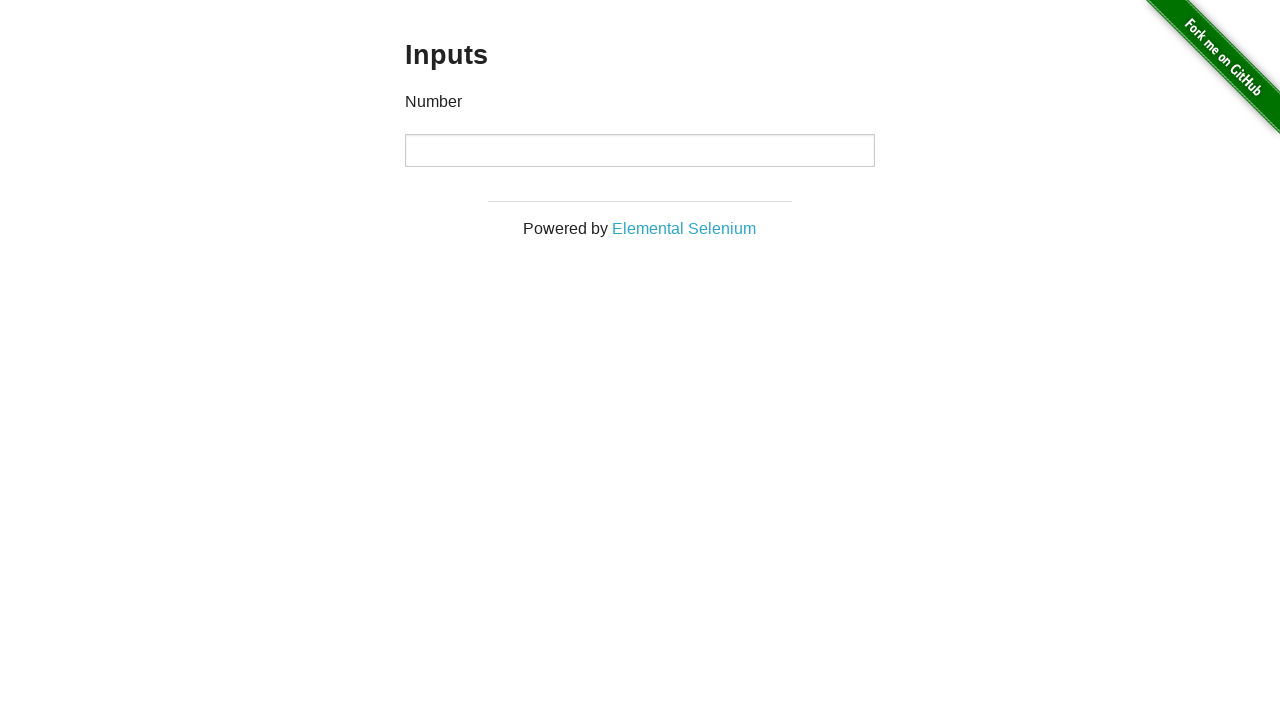

Navigated to the-internet.herokuapp.com/inputs
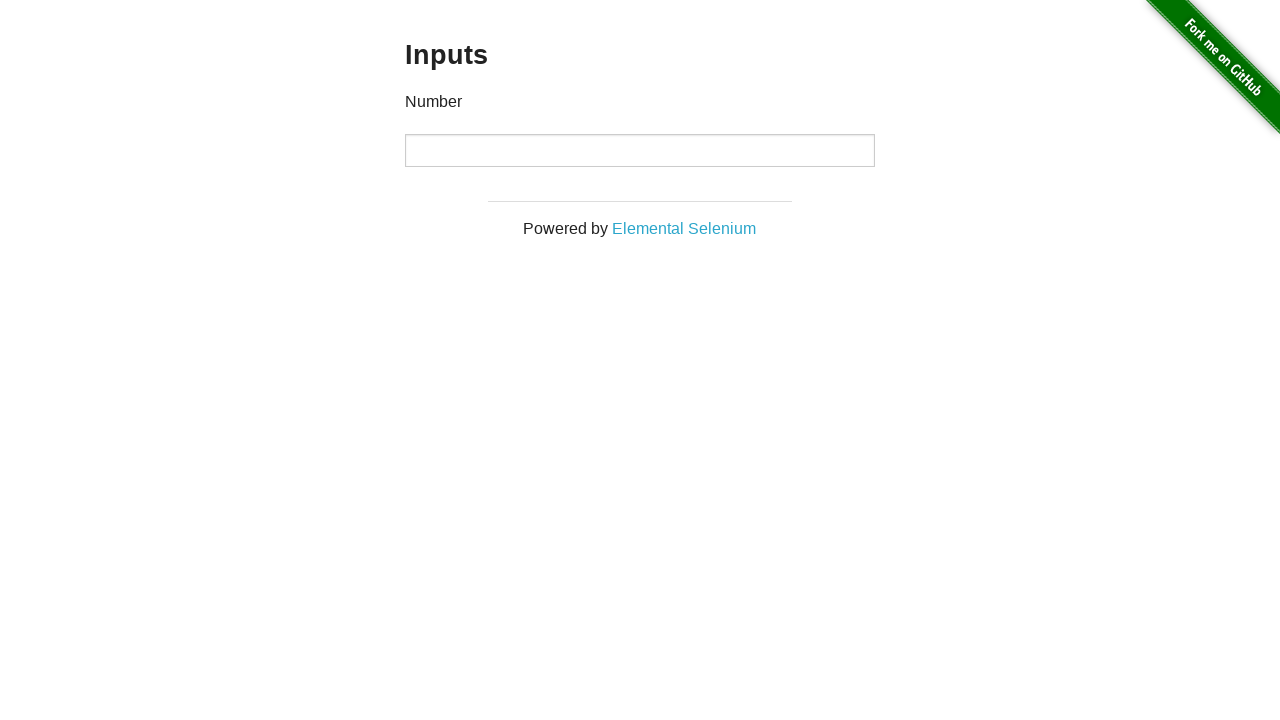

Located the number input field
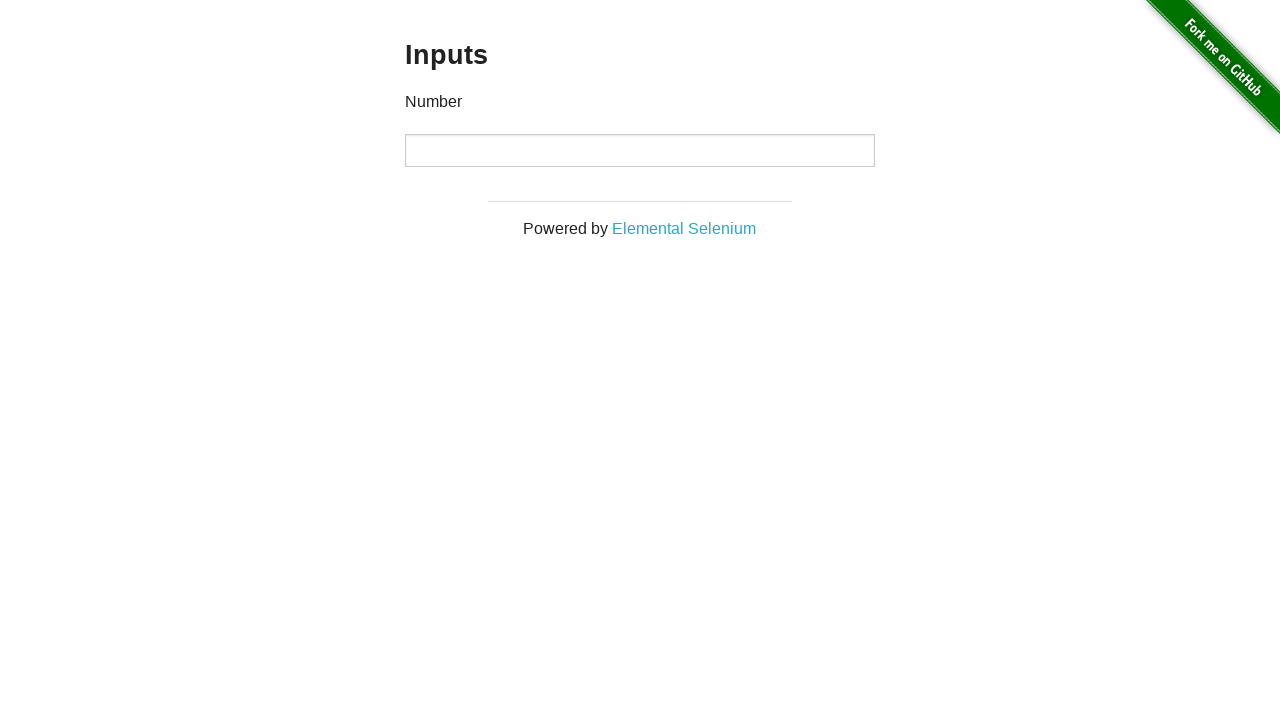

Entered numeric character '5' into the number input field on input
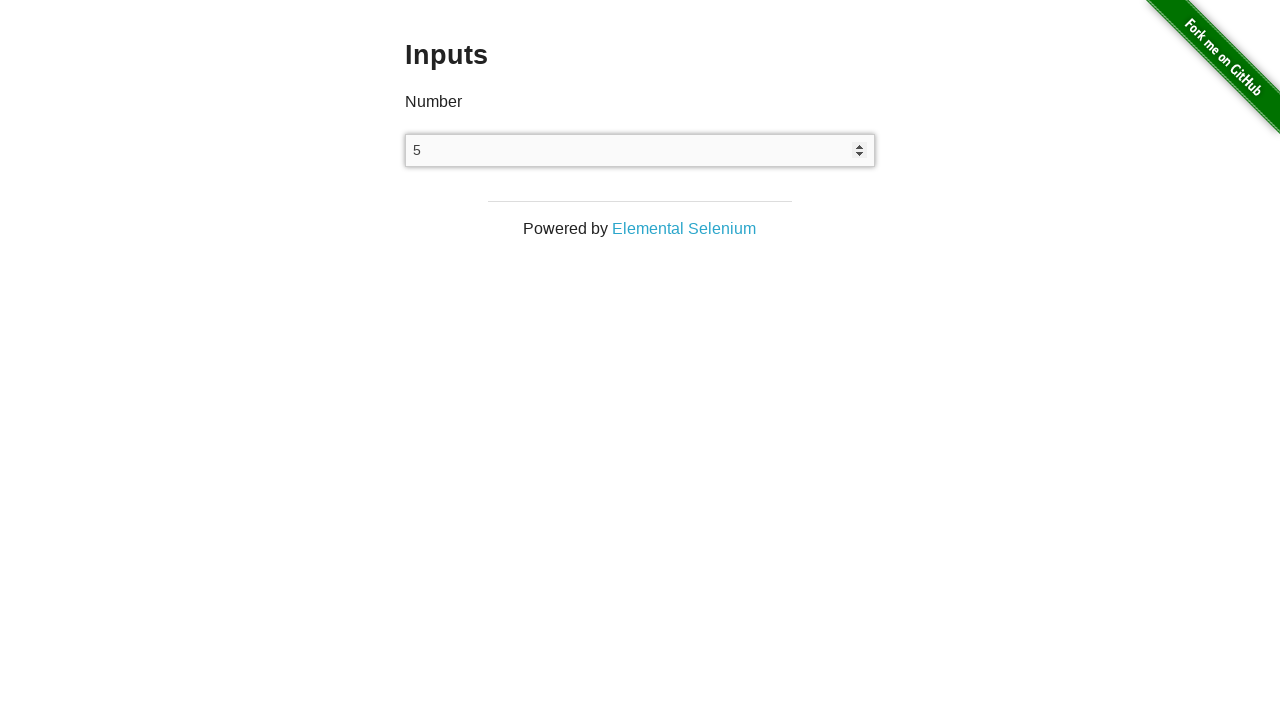

Verified that the input field value equals '5'
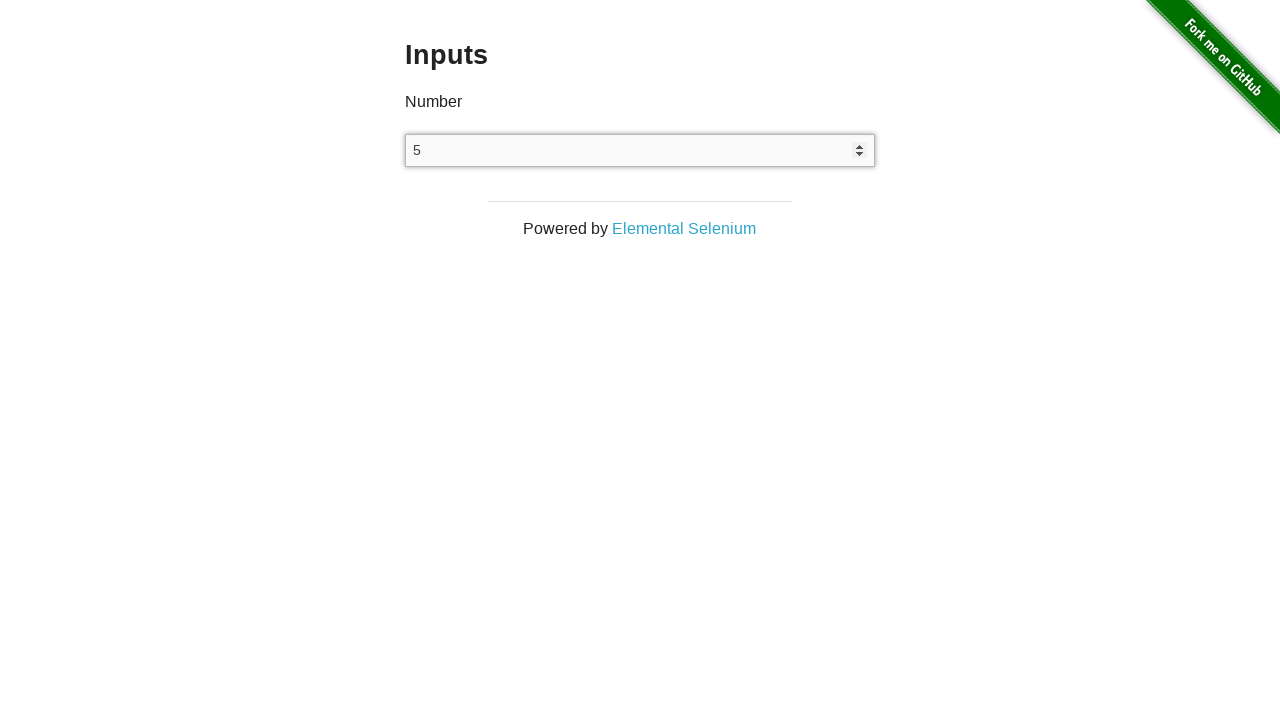

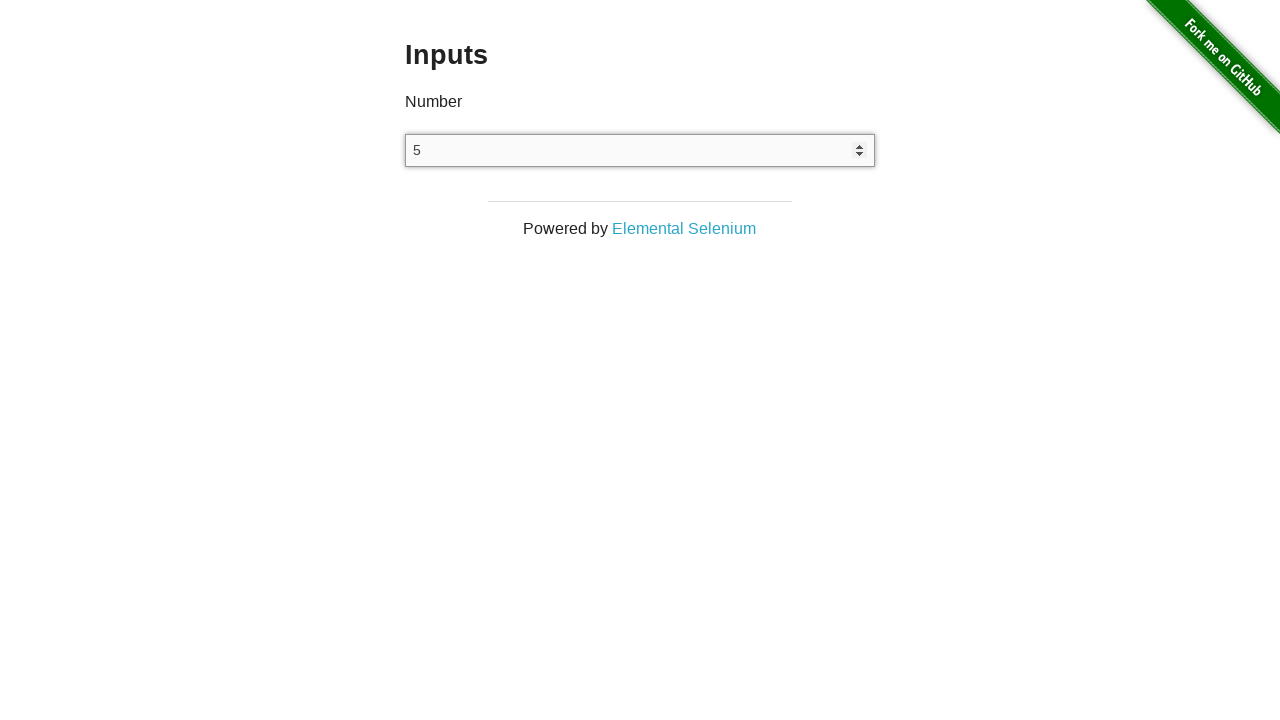